Navigates to OpenCart demo site and verifies the presence of search functionality on the page

Starting URL: https://naveenautomationlabs.com/opencart/

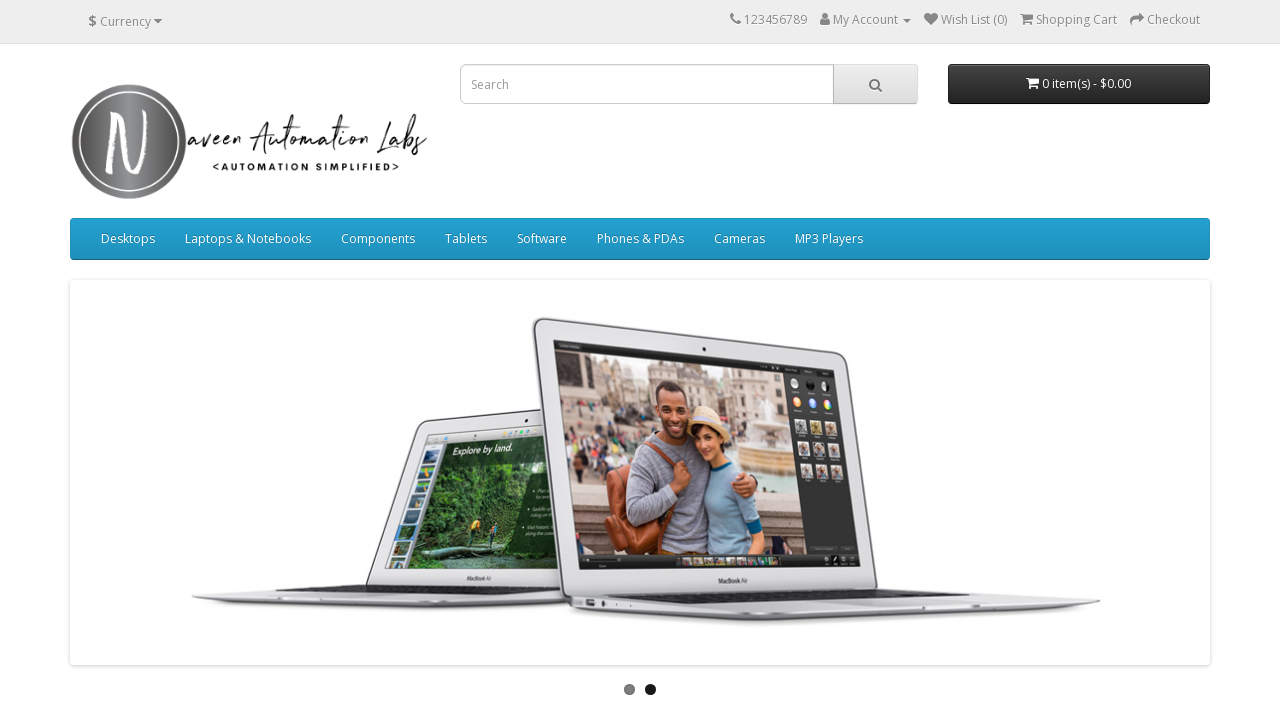

Located all search input elements on the page
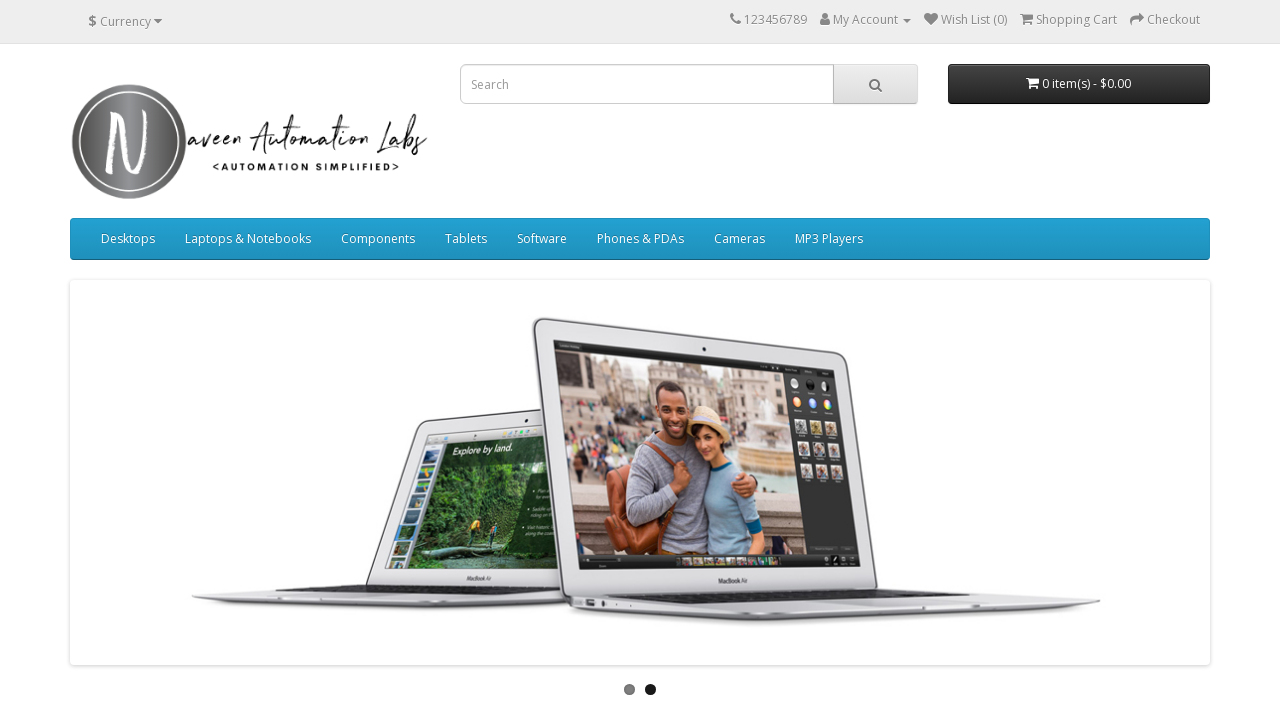

Verified search element is visible and single search element confirmed
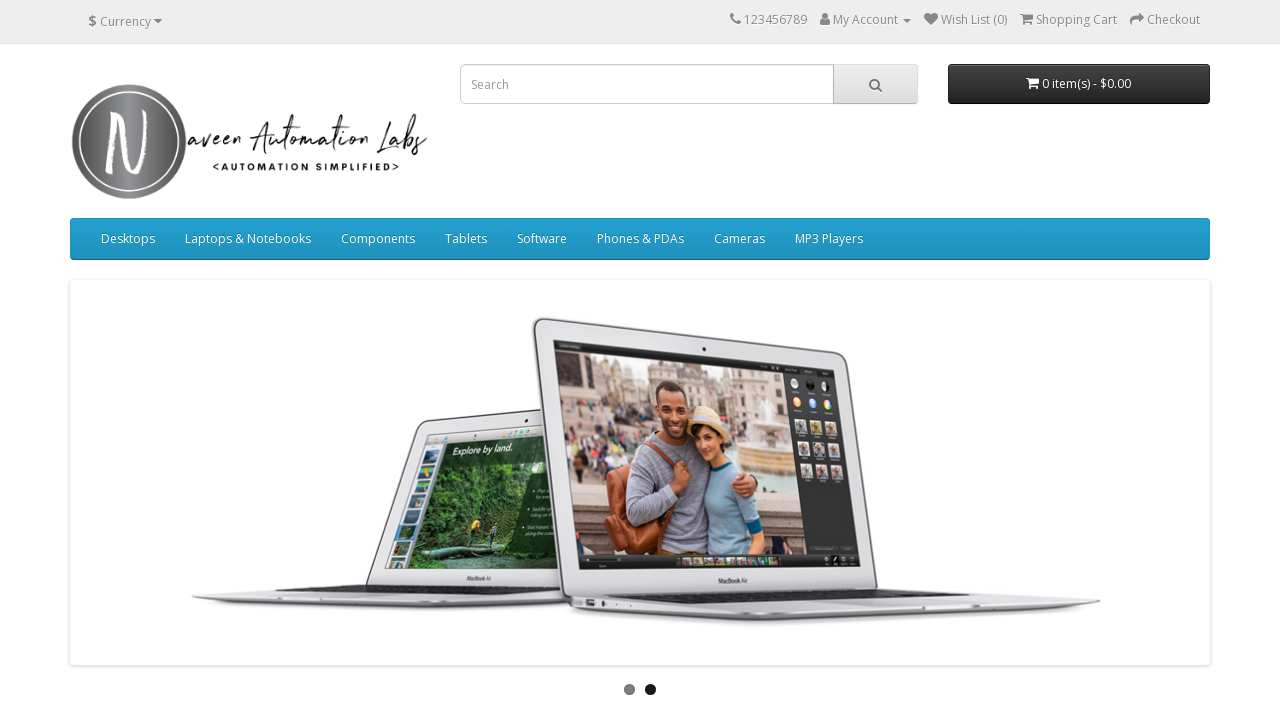

Searched for footer links with invalid XPath expression
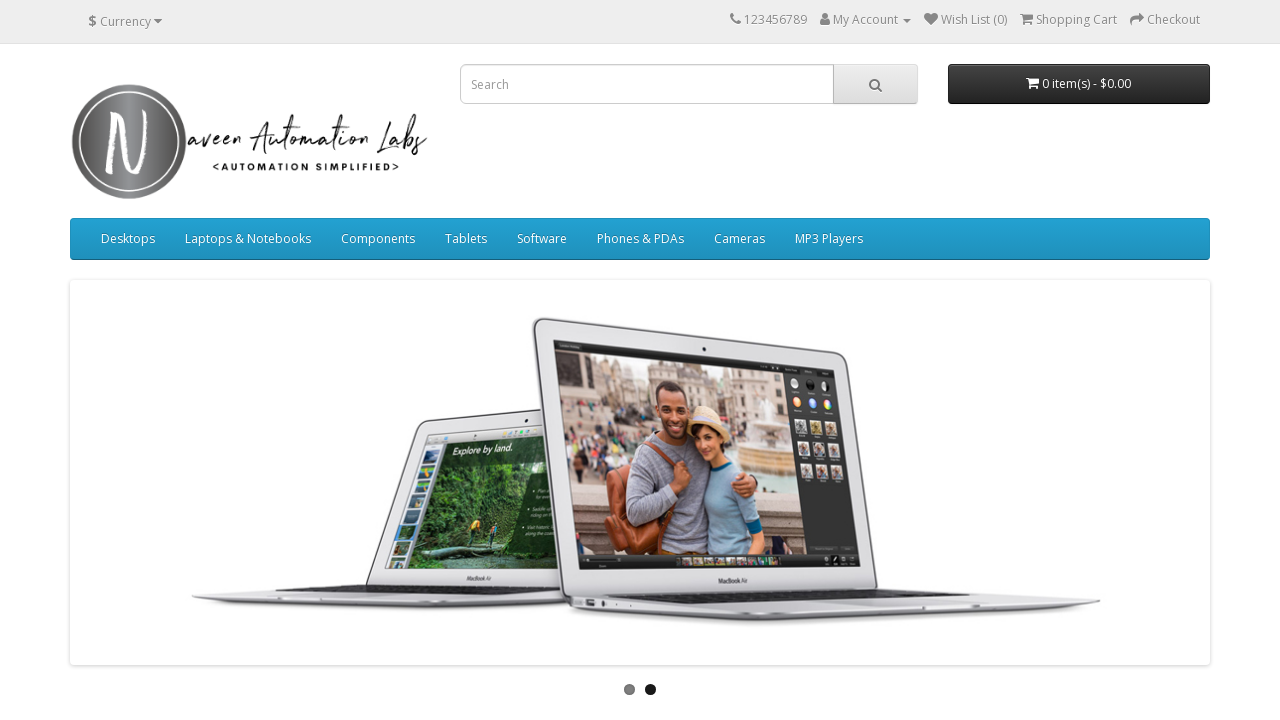

Confirmed that invalid XPath returns 0 results as expected
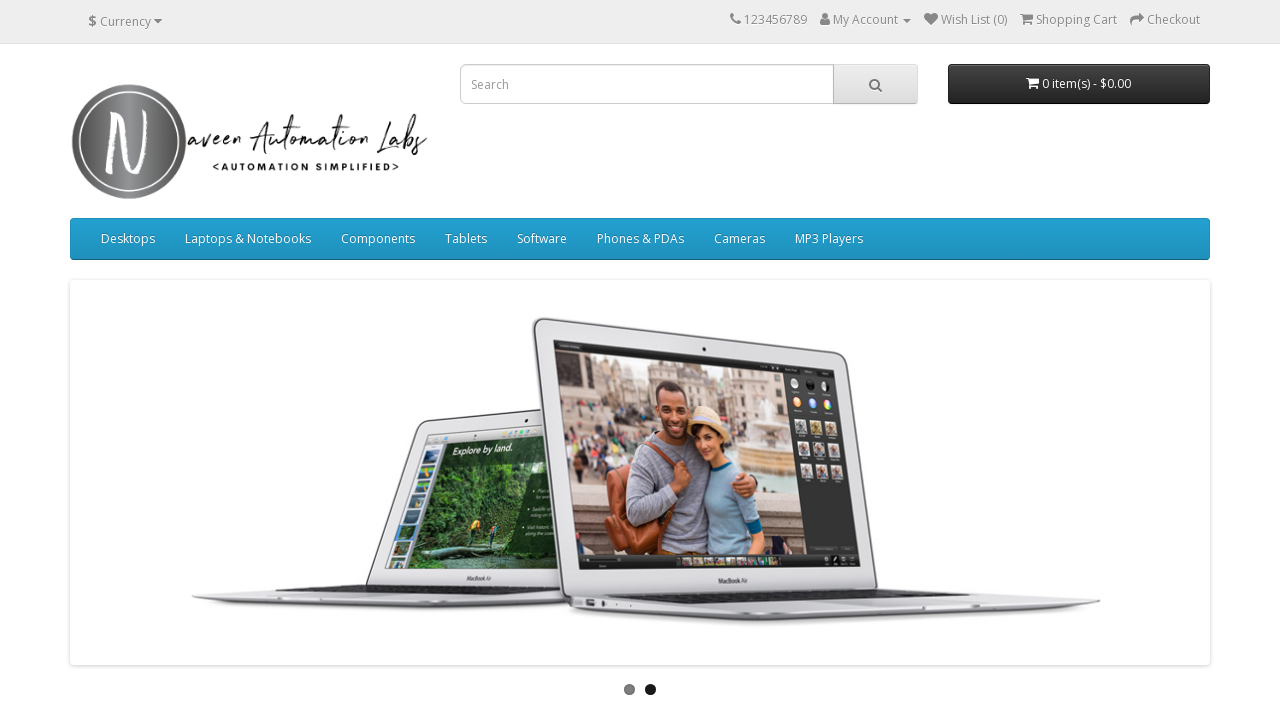

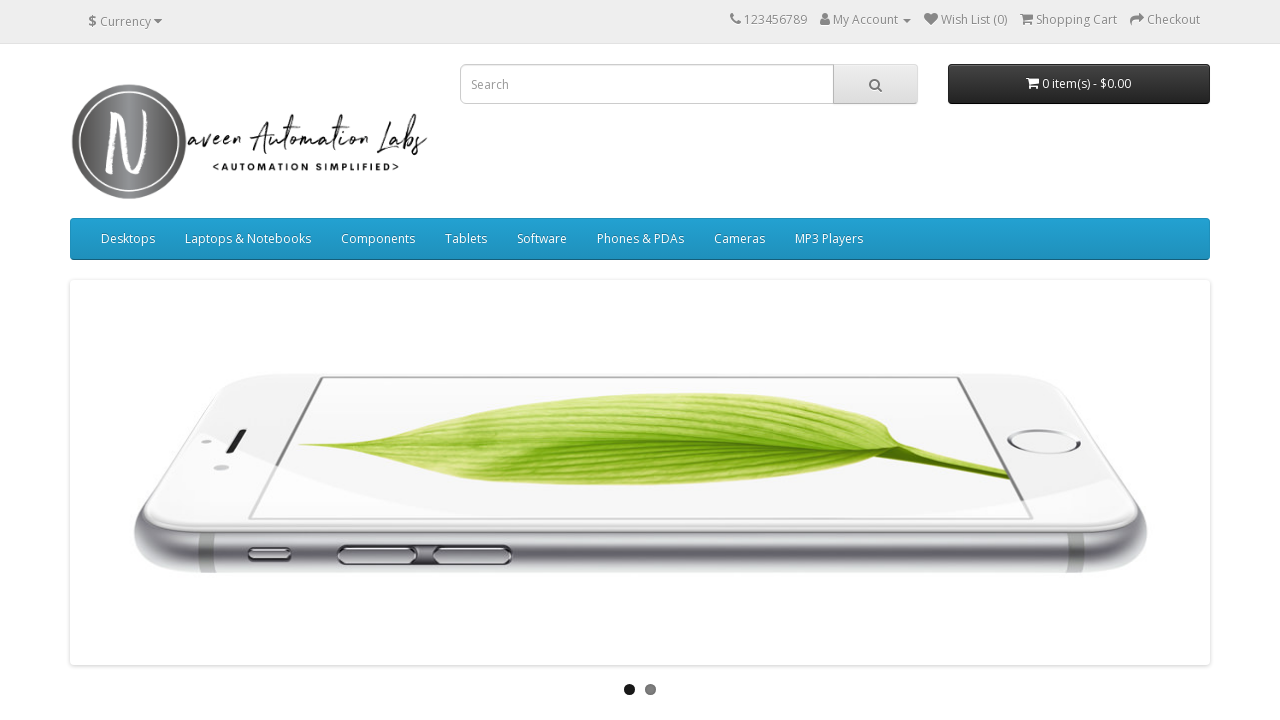